Tests alert handling functionality by clicking an alert button and accepting the alert dialog

Starting URL: https://www.hyrtutorials.com/p/alertsdemo.html

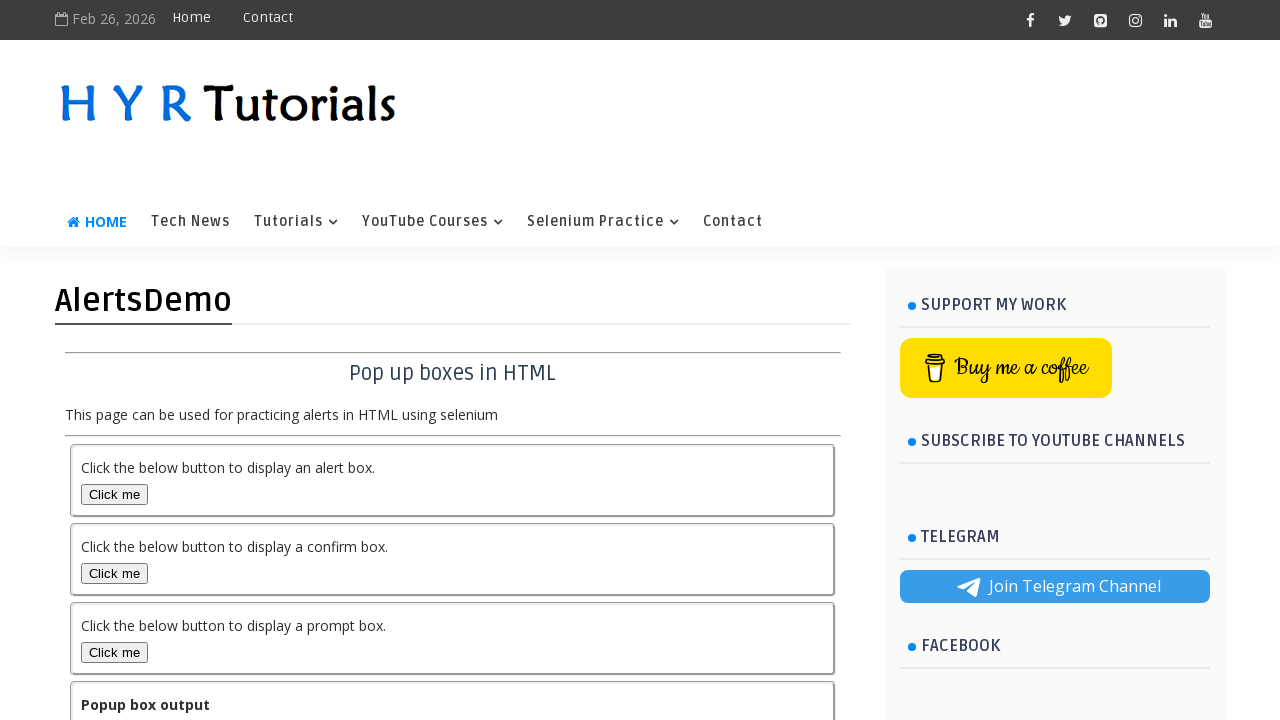

Clicked alert button to trigger the alert dialog at (114, 494) on button#alertBox
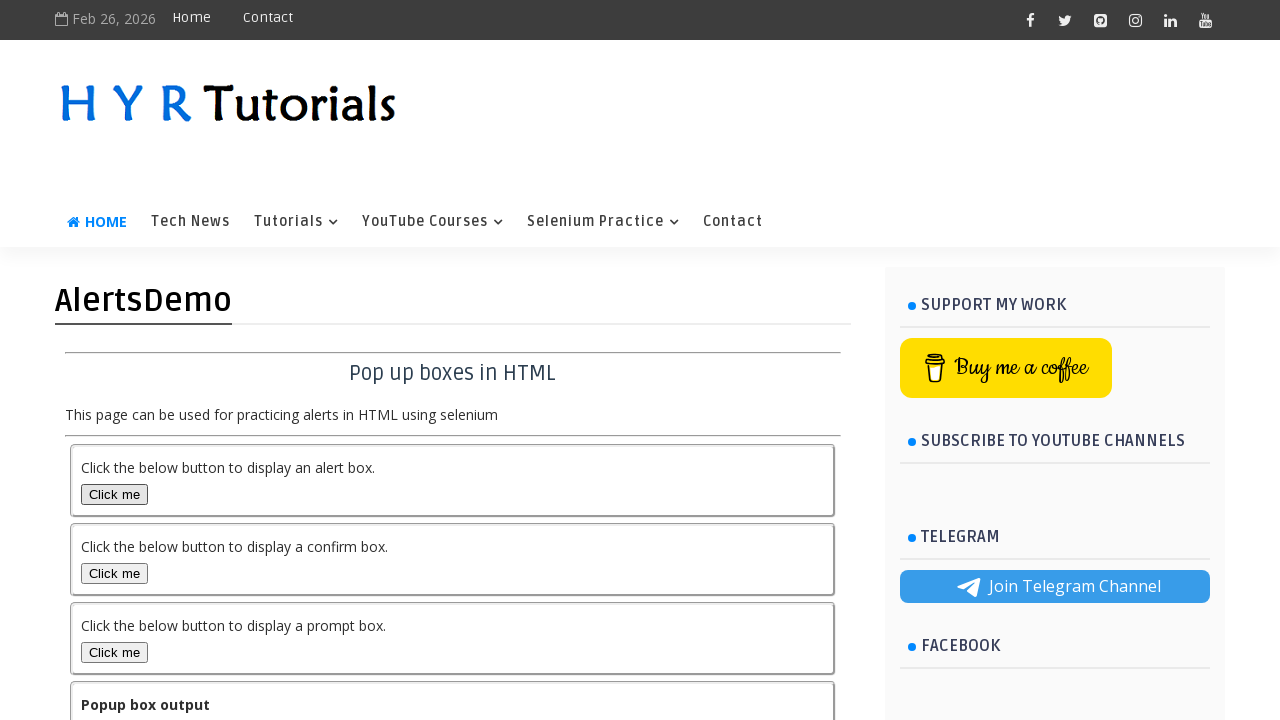

Set up dialog handler to accept alerts
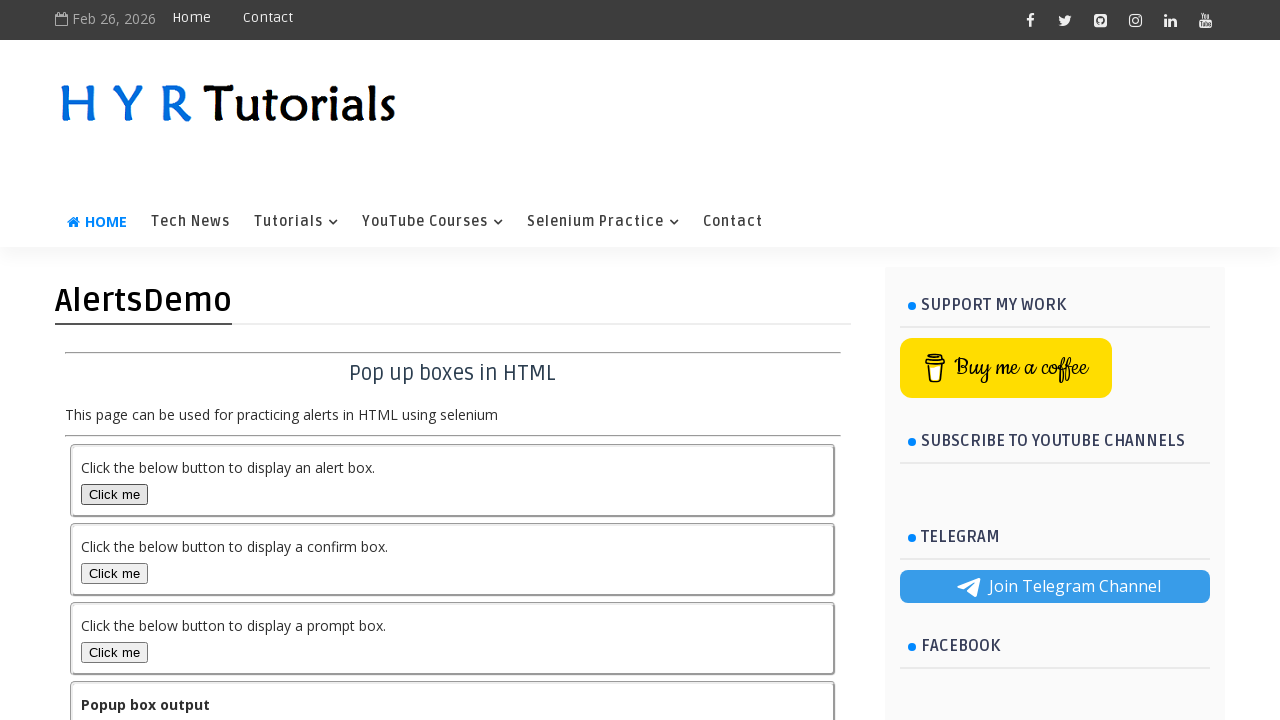

Clicked alert button again to verify handler catches the alert at (114, 494) on button#alertBox
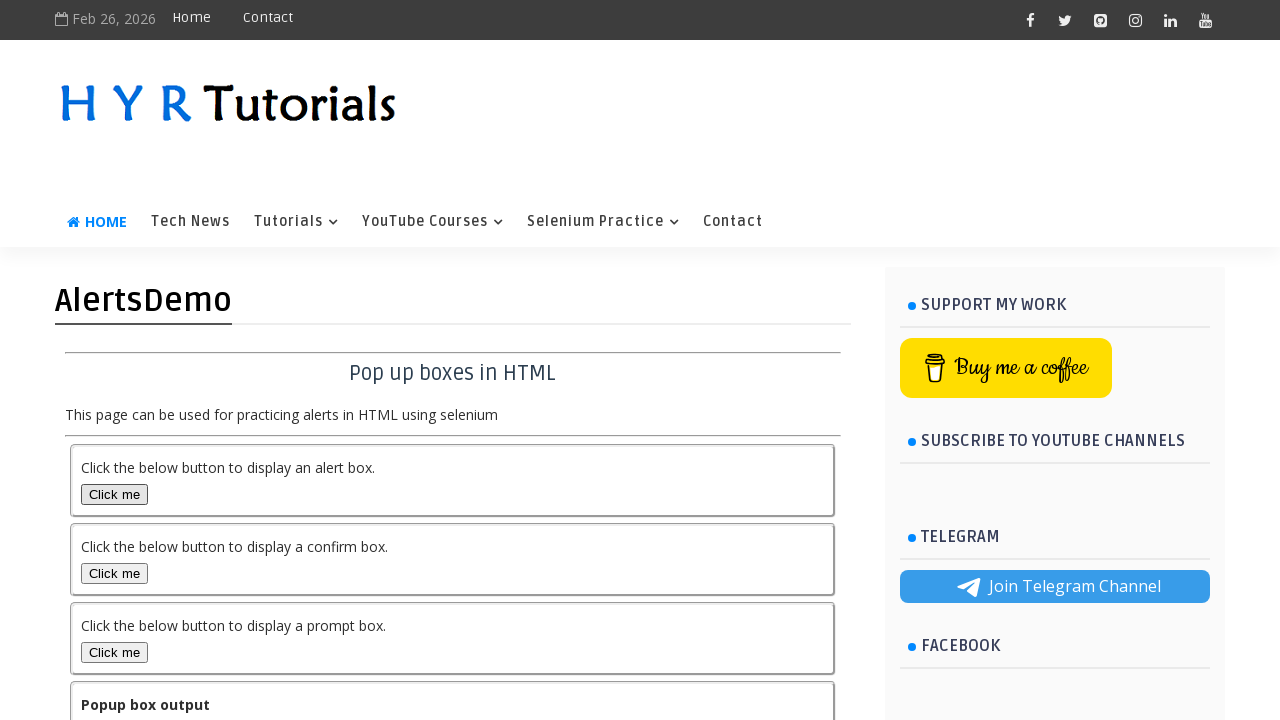

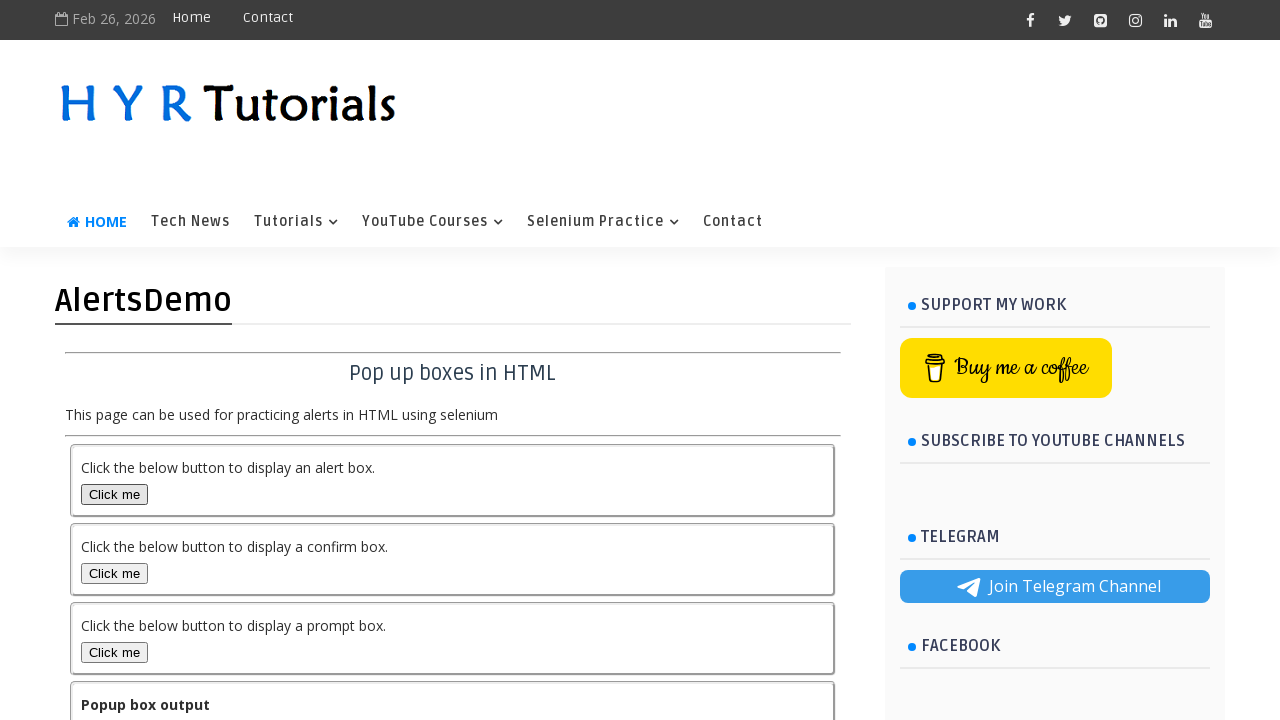